Tests JavaScript prompt popup handling by navigating to W3Schools tryit page, switching to the iframe, clicking the "Try it" button to trigger a prompt, and accepting the alert dialog

Starting URL: https://www.w3schools.com/jsref/tryit.asp?filename=tryjsref_prompt

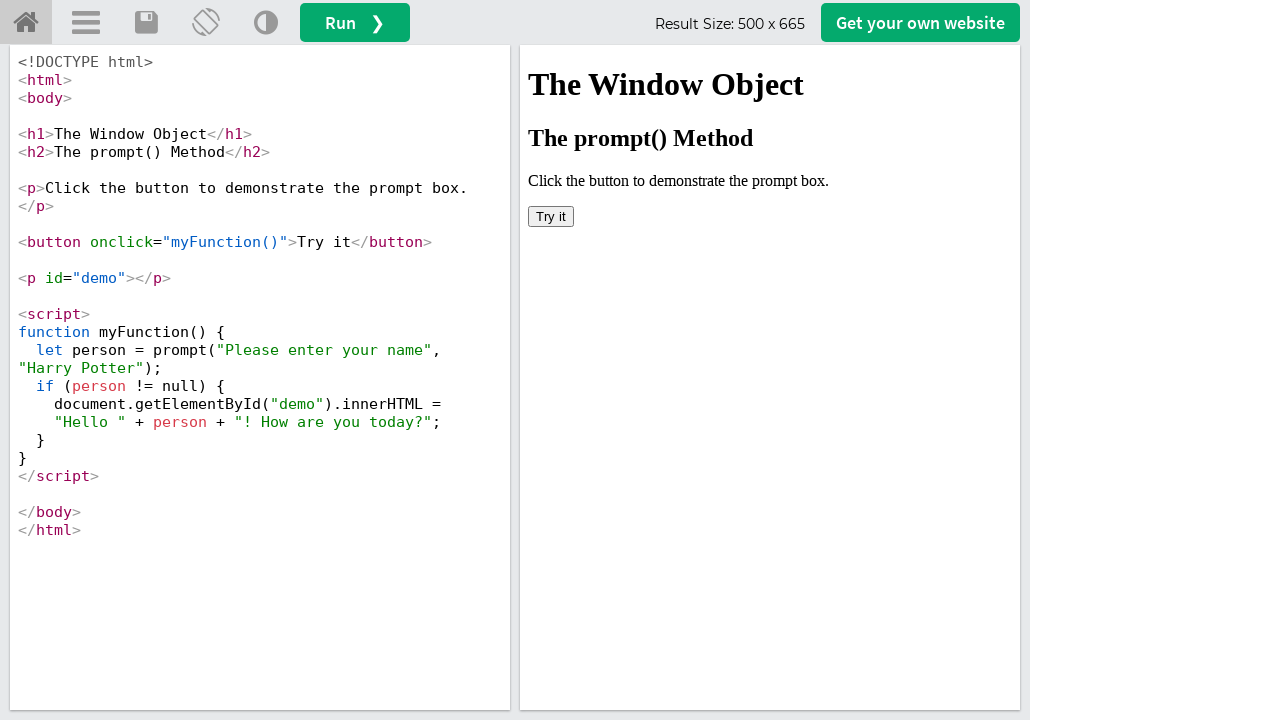

Set up dialog handler to accept prompts
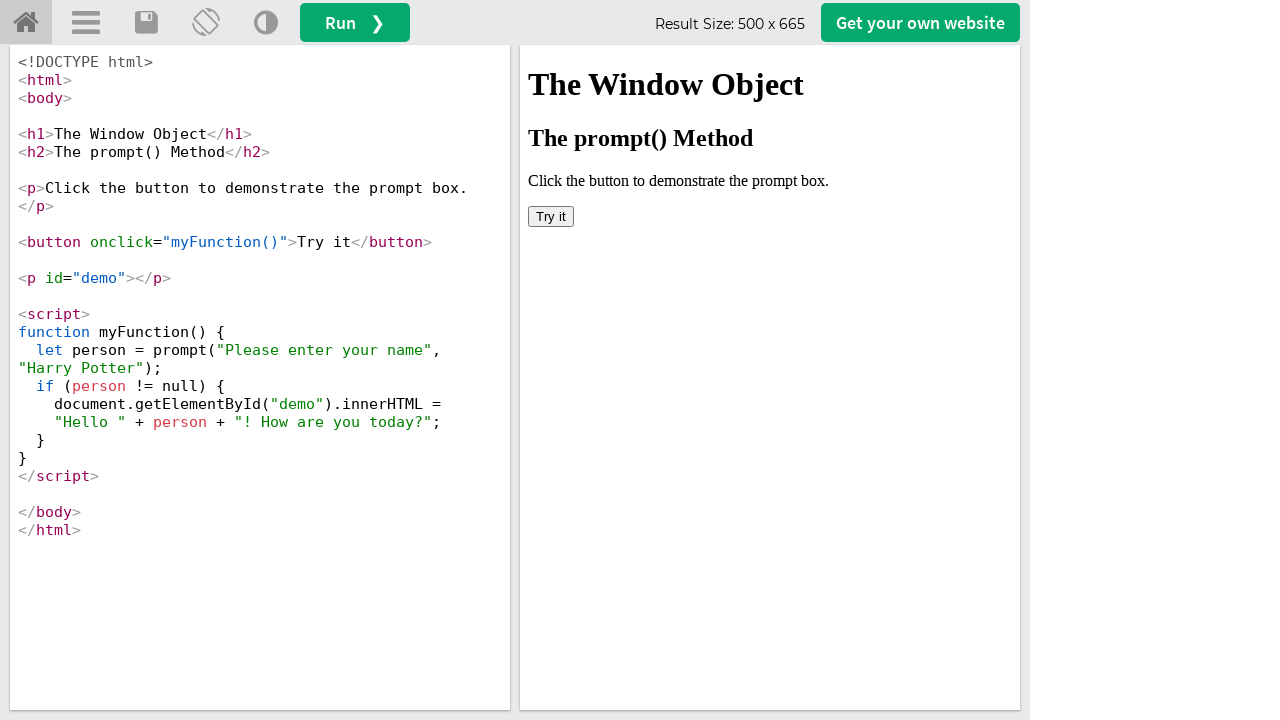

Located iframe with id 'iframeResult'
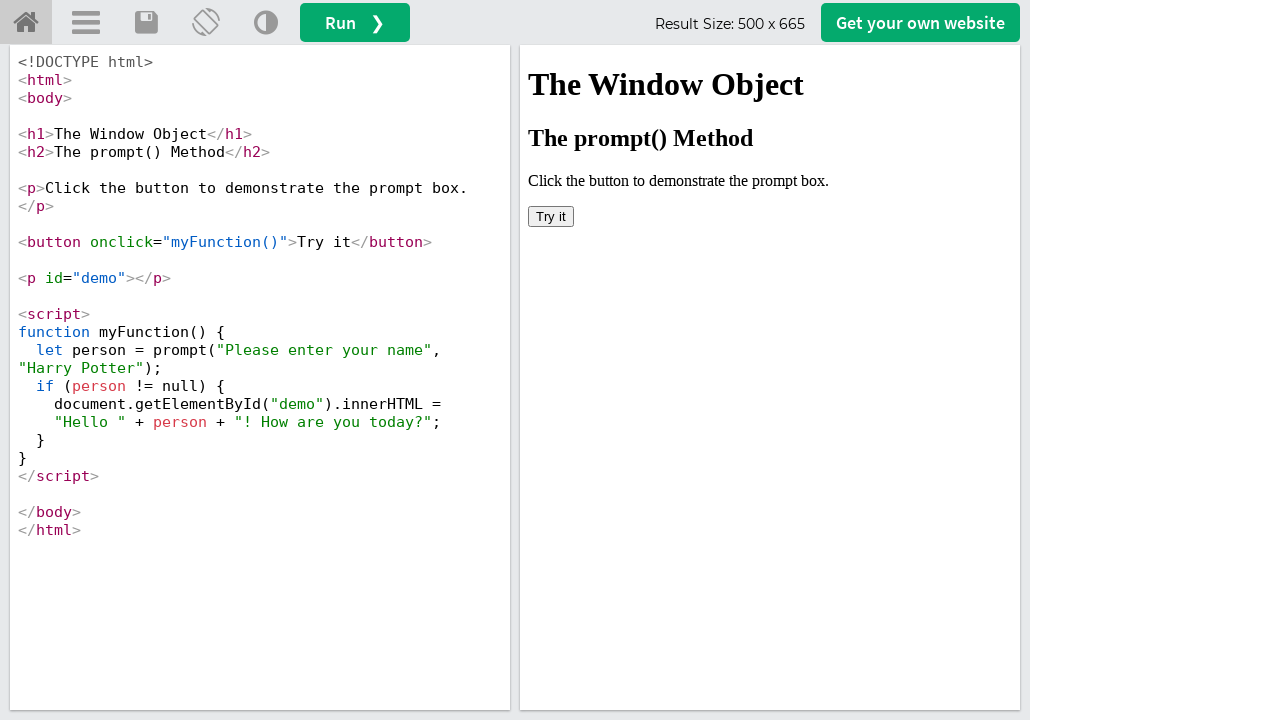

Clicked 'Try it' button to trigger JavaScript prompt at (551, 216) on #iframeResult >> internal:control=enter-frame >> xpath=//button[text()='Try it']
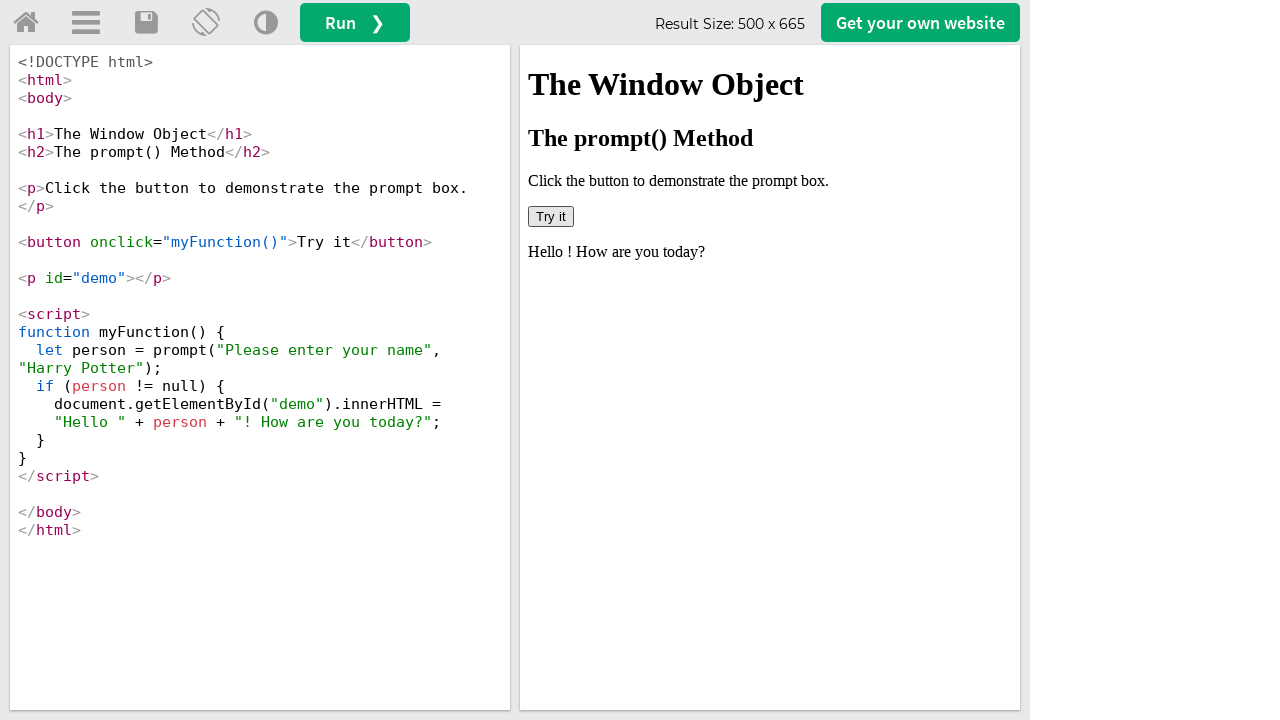

Waited for dialog interaction to complete
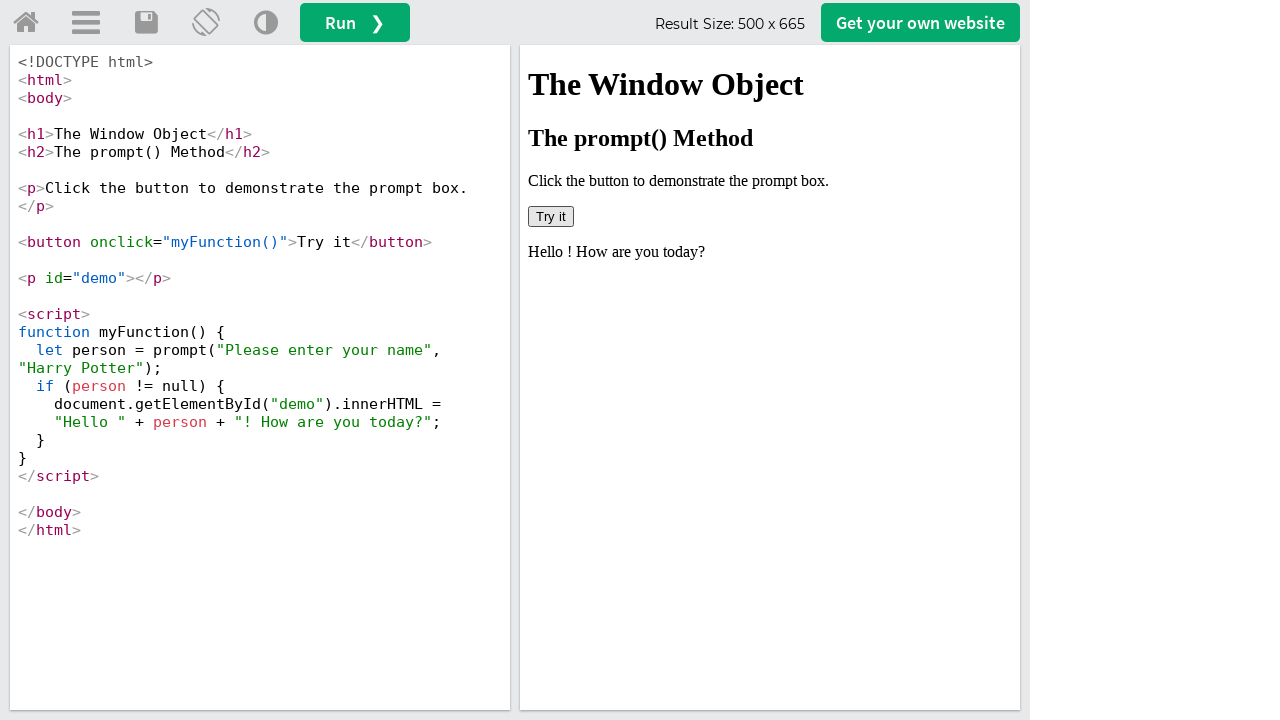

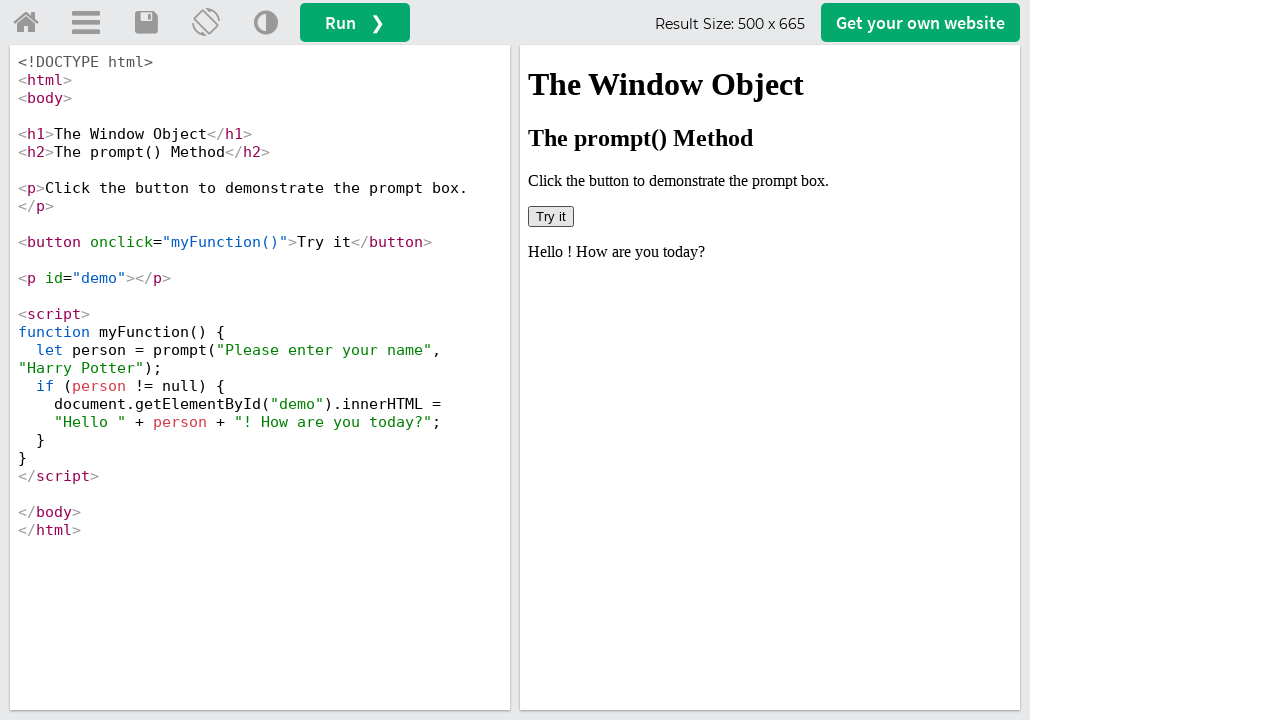